Tests JavaScript alert handling by clicking a confirmation button and interacting with the resulting alert dialog

Starting URL: http://www.tizag.com/javascriptT/javascriptalert.php

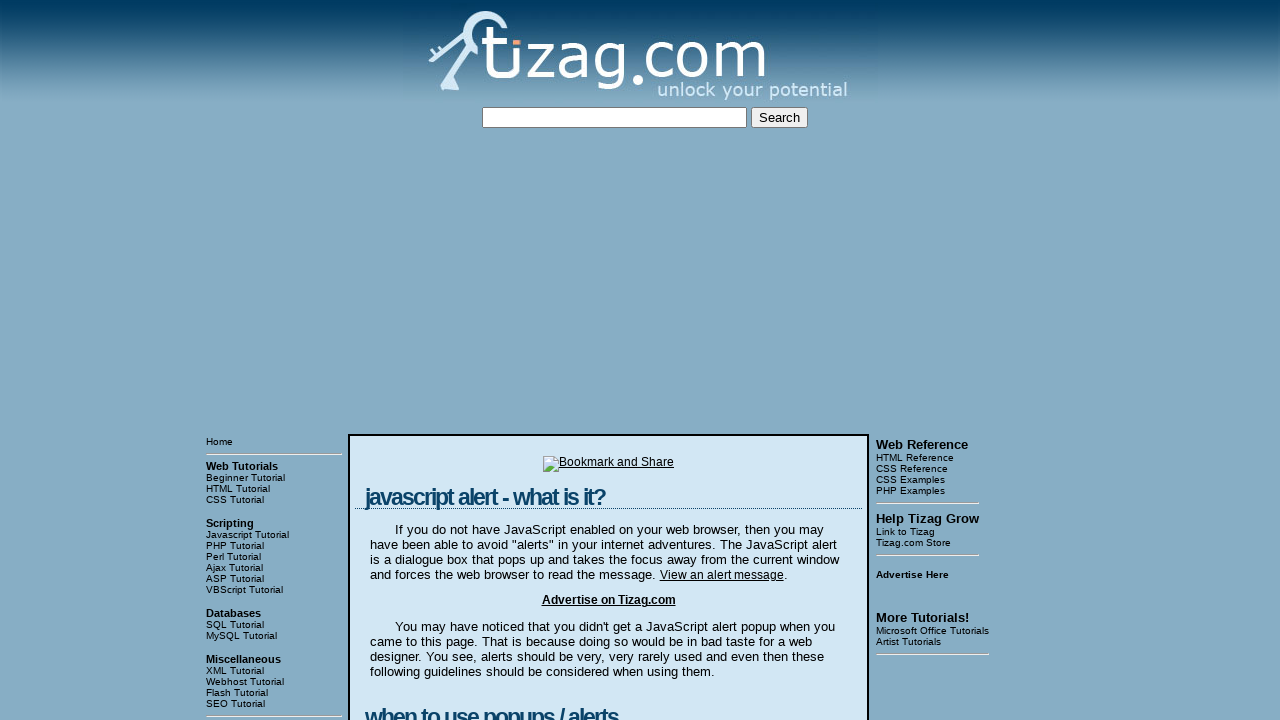

Clicked the Confirmation Alert button at (428, 361) on xpath=//input[@value='Confirmation Alert']
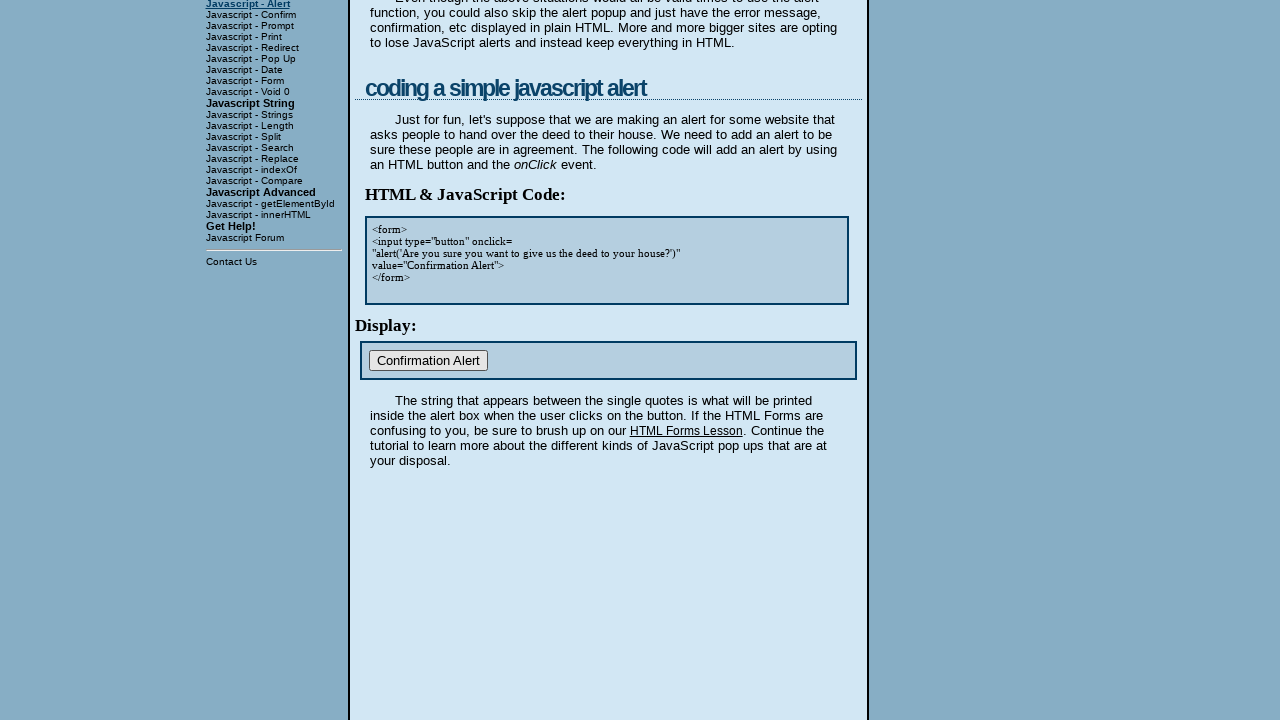

Set up dialog handler to dismiss alerts
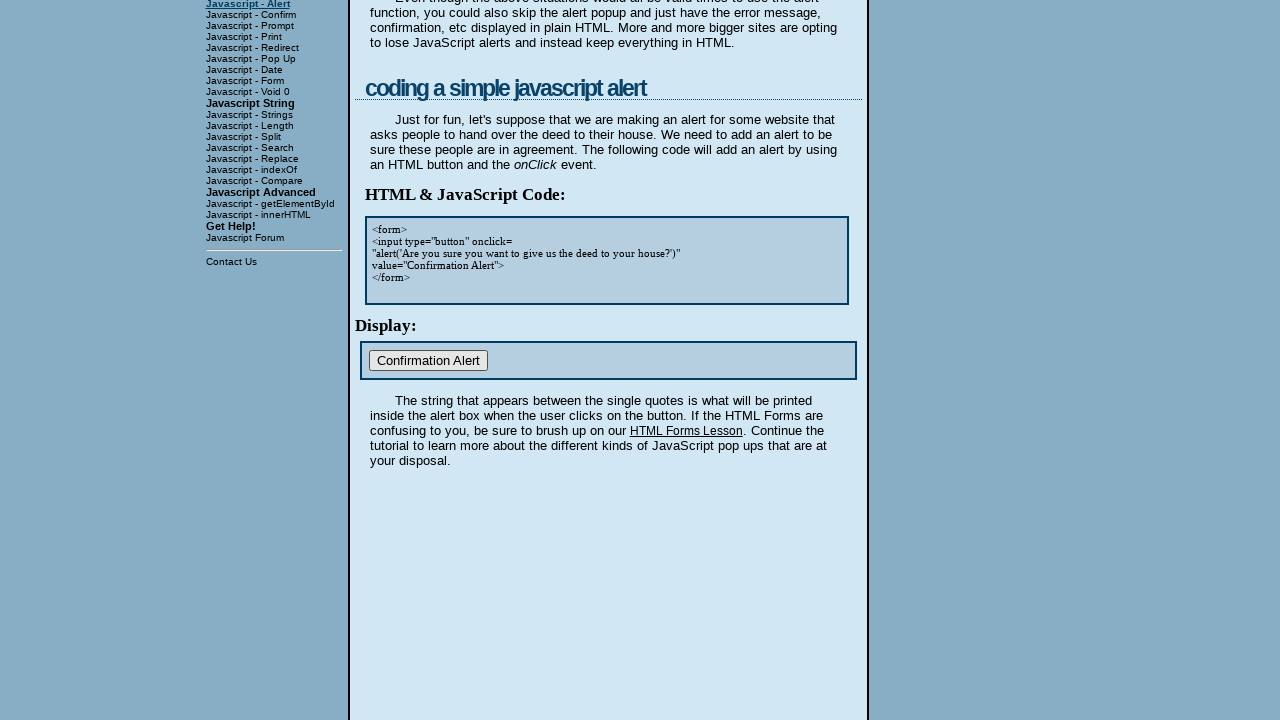

Waited for alert dialog to be handled
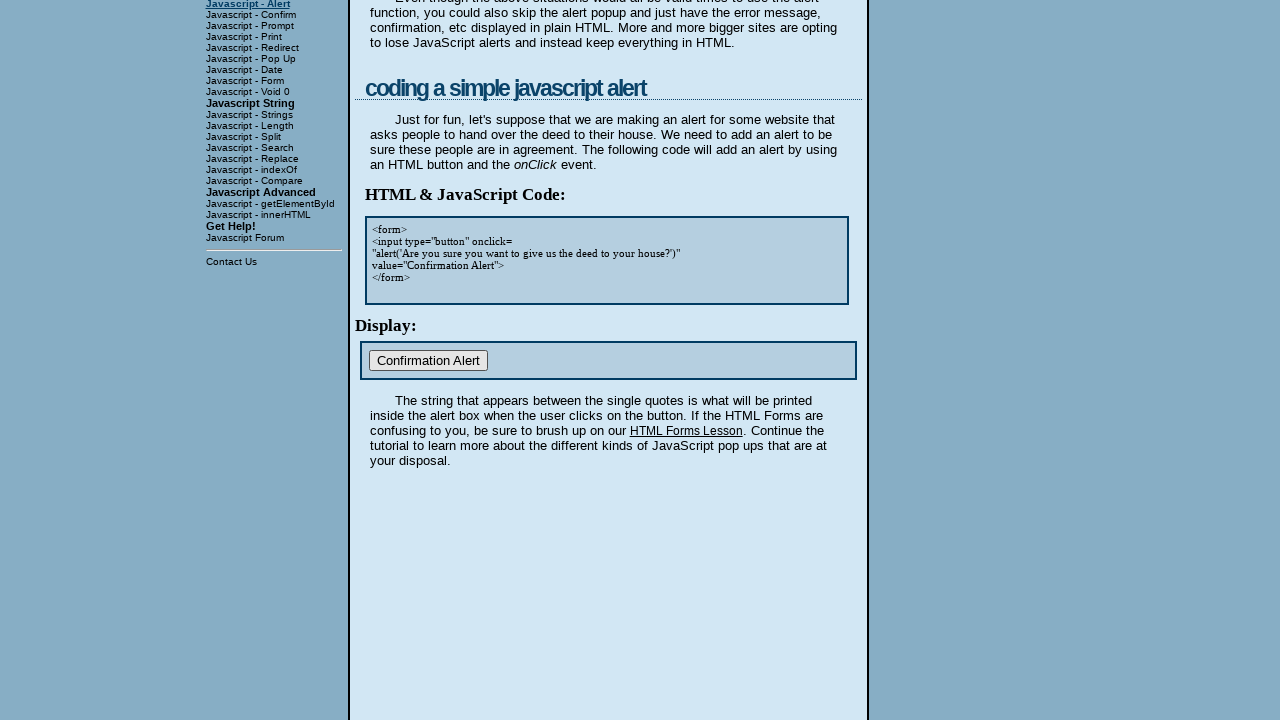

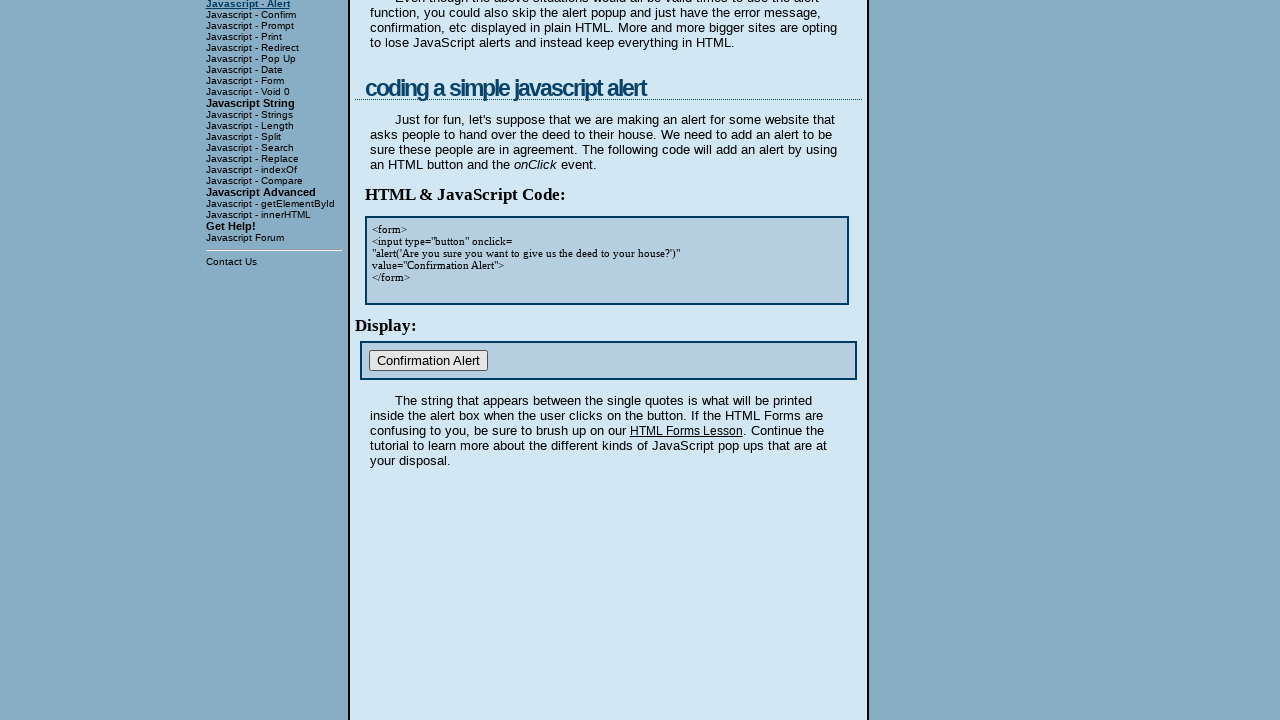